Navigates to the Class Attribute testing page from the main playground page

Starting URL: http://uitestingplayground.com/

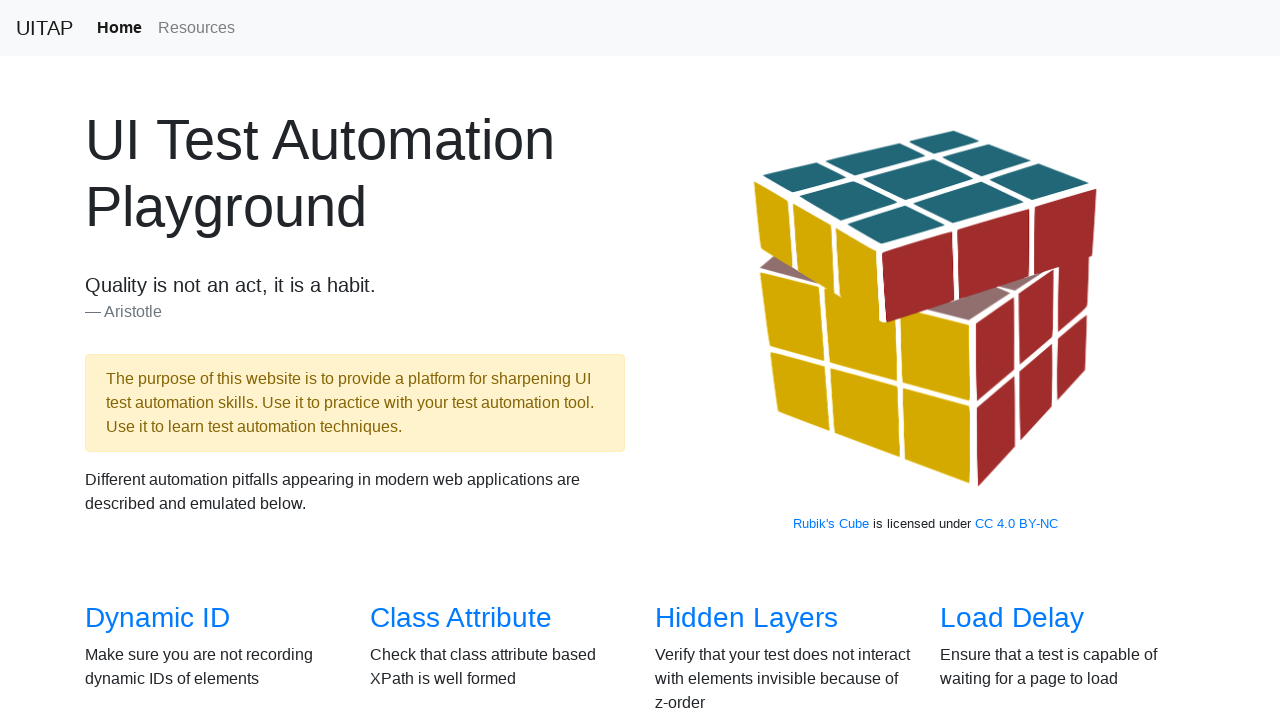

Clicked on 'Class Attribute' link from the playground main page at (461, 618) on xpath=//a[contains(text(), 'Class Attribute')]
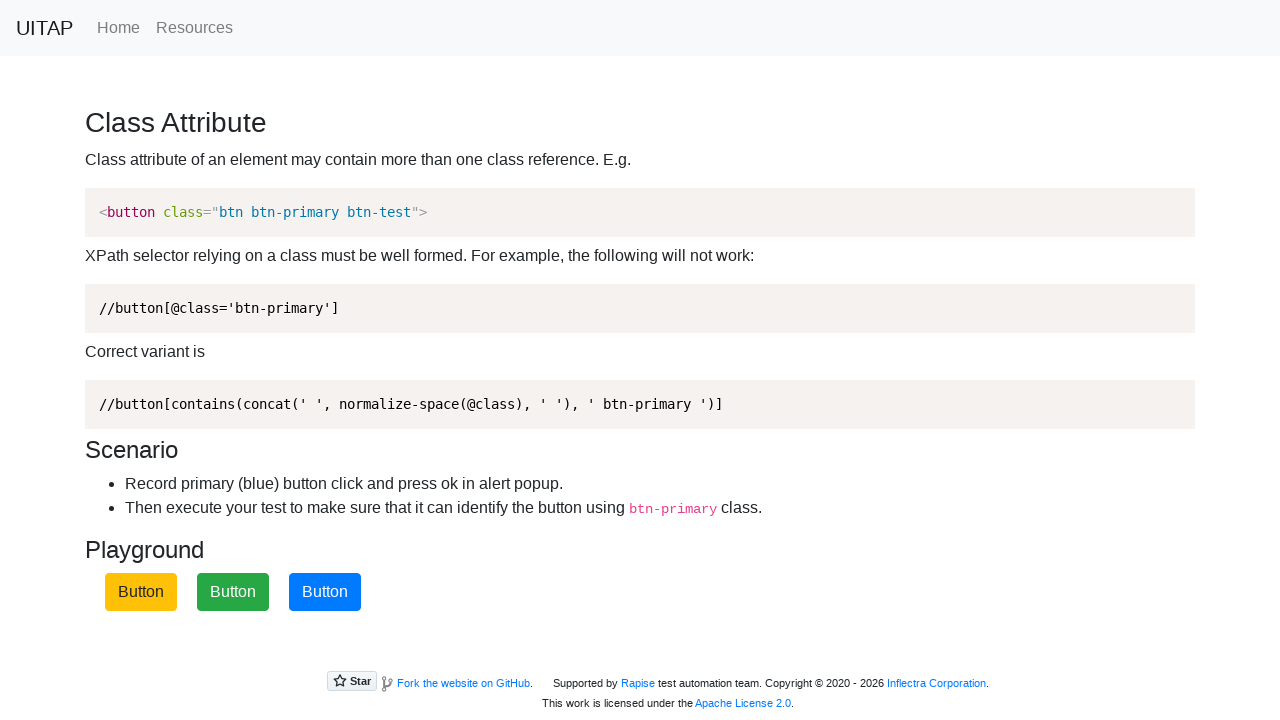

Waited for page to load and reach networkidle state
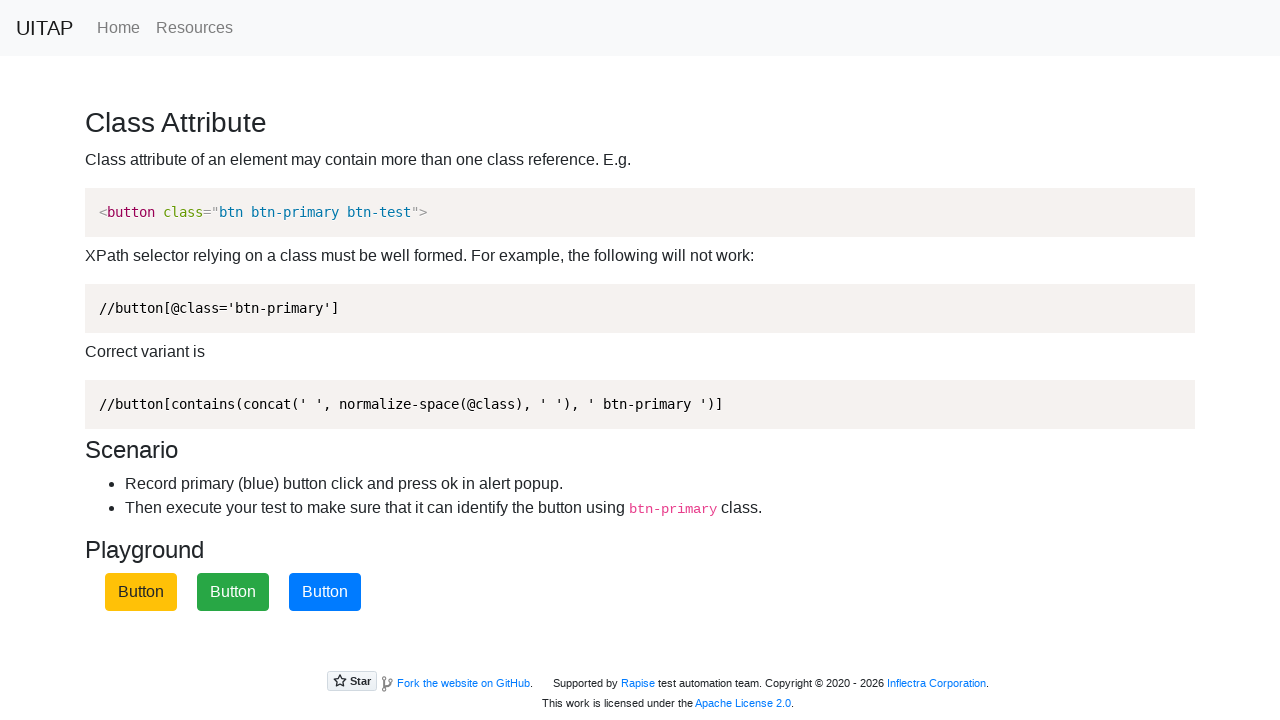

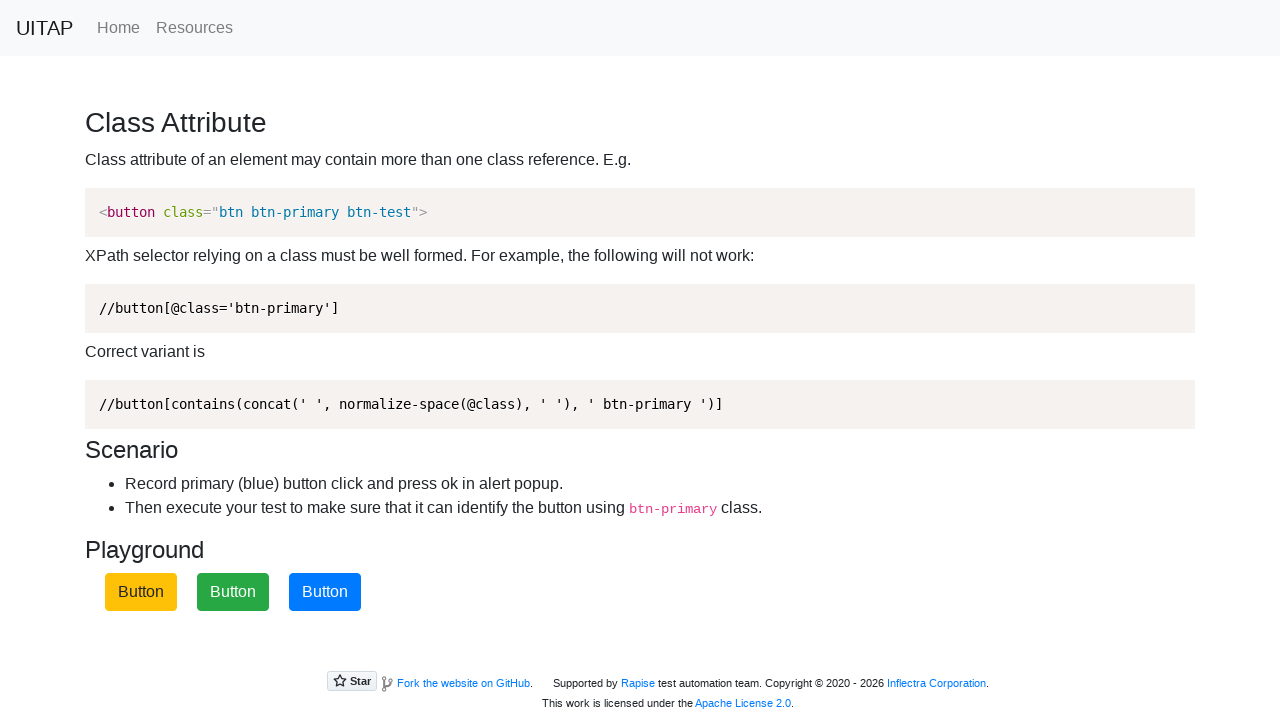